Tests a web form by entering text into an input field, submitting the form, and verifying the success message

Starting URL: https://www.selenium.dev/selenium/web/web-form.html

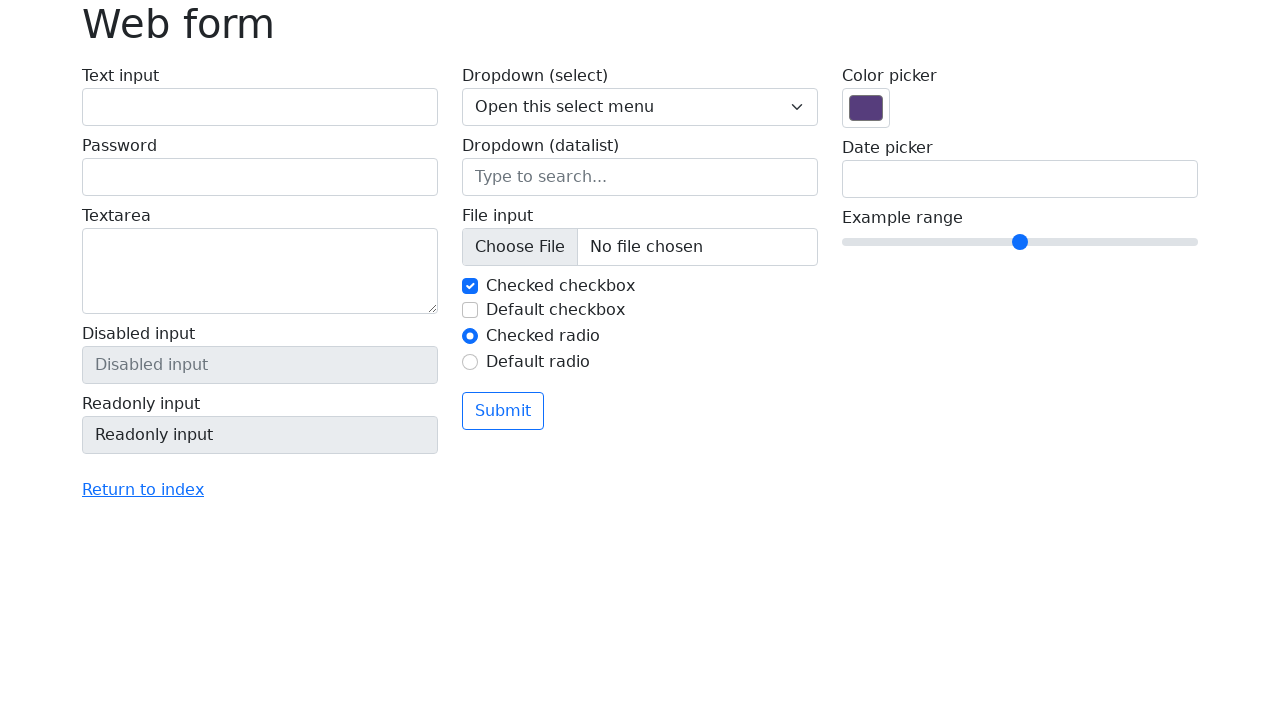

Clicked text input field at (260, 107) on #my-text-id
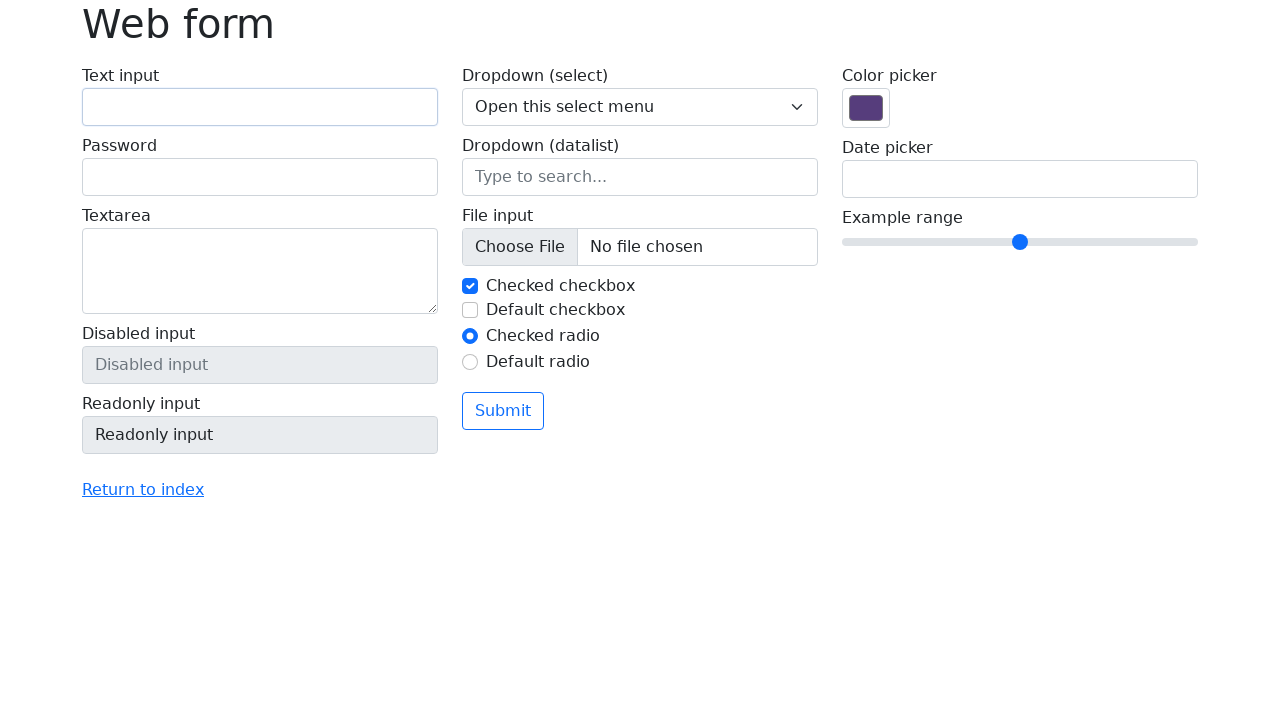

Filled text input with 'Selenium' on #my-text-id
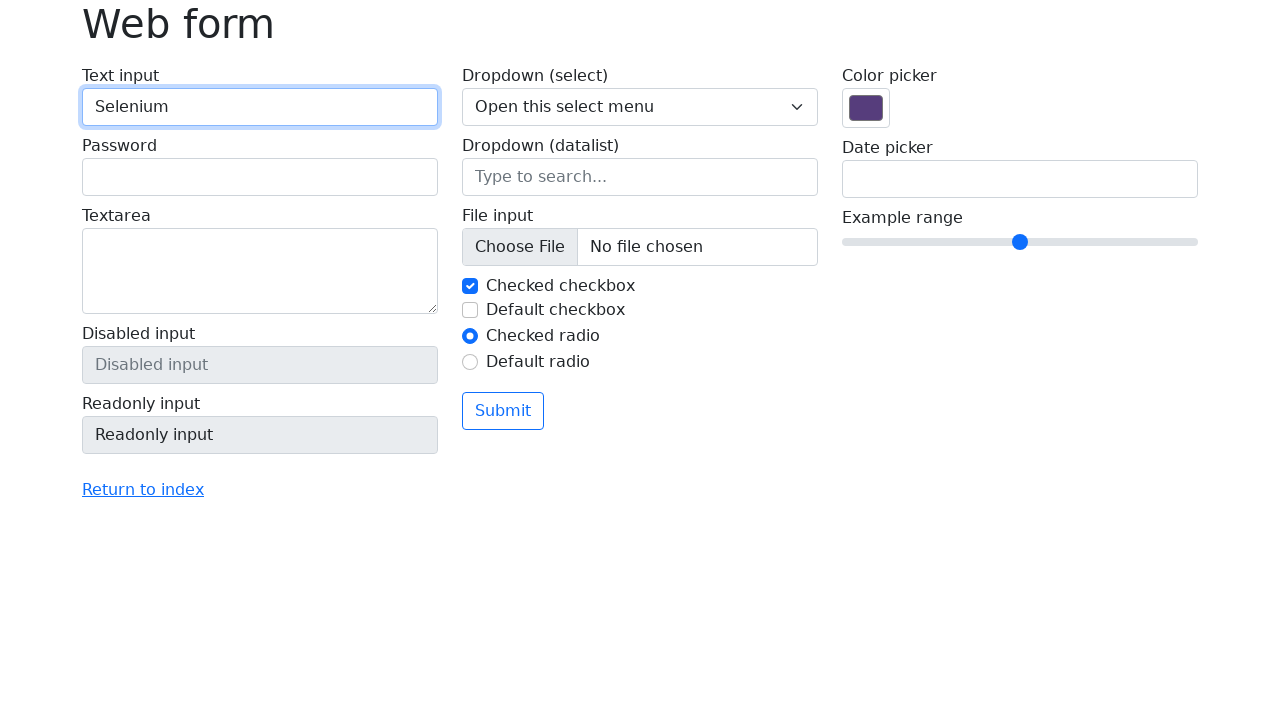

Clicked submit button at (503, 411) on button[type='submit']
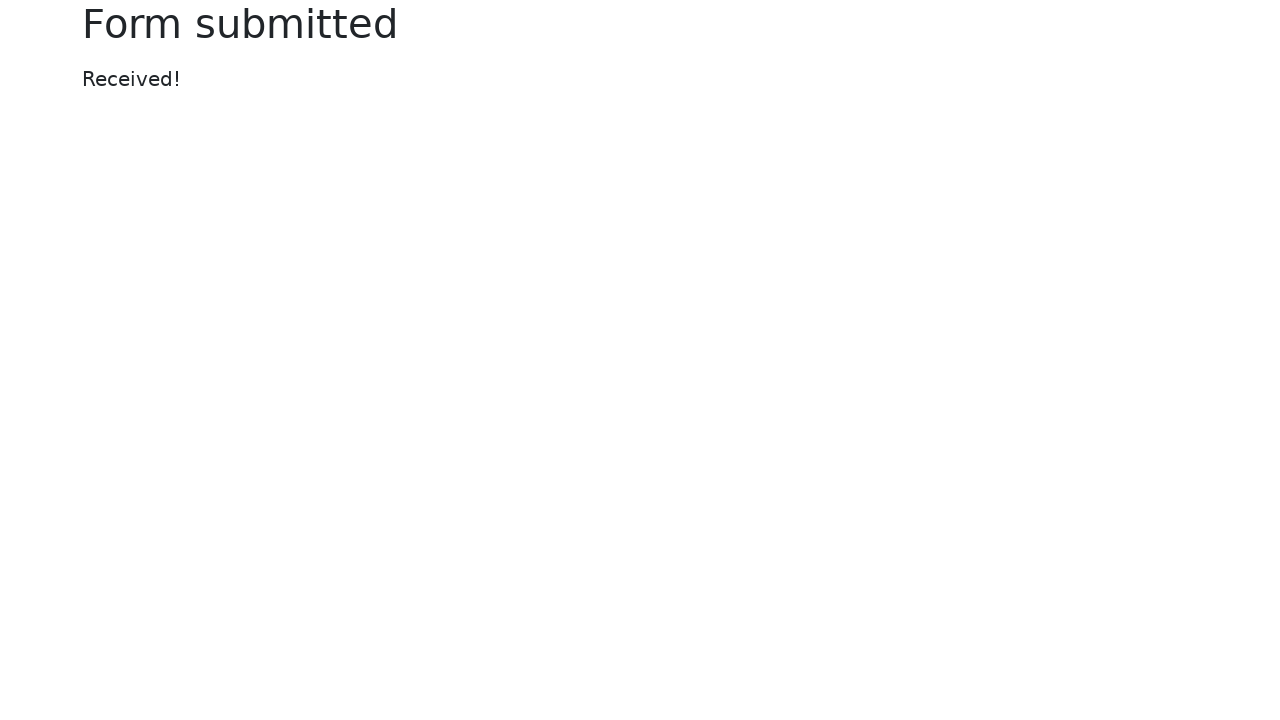

Success message element appeared
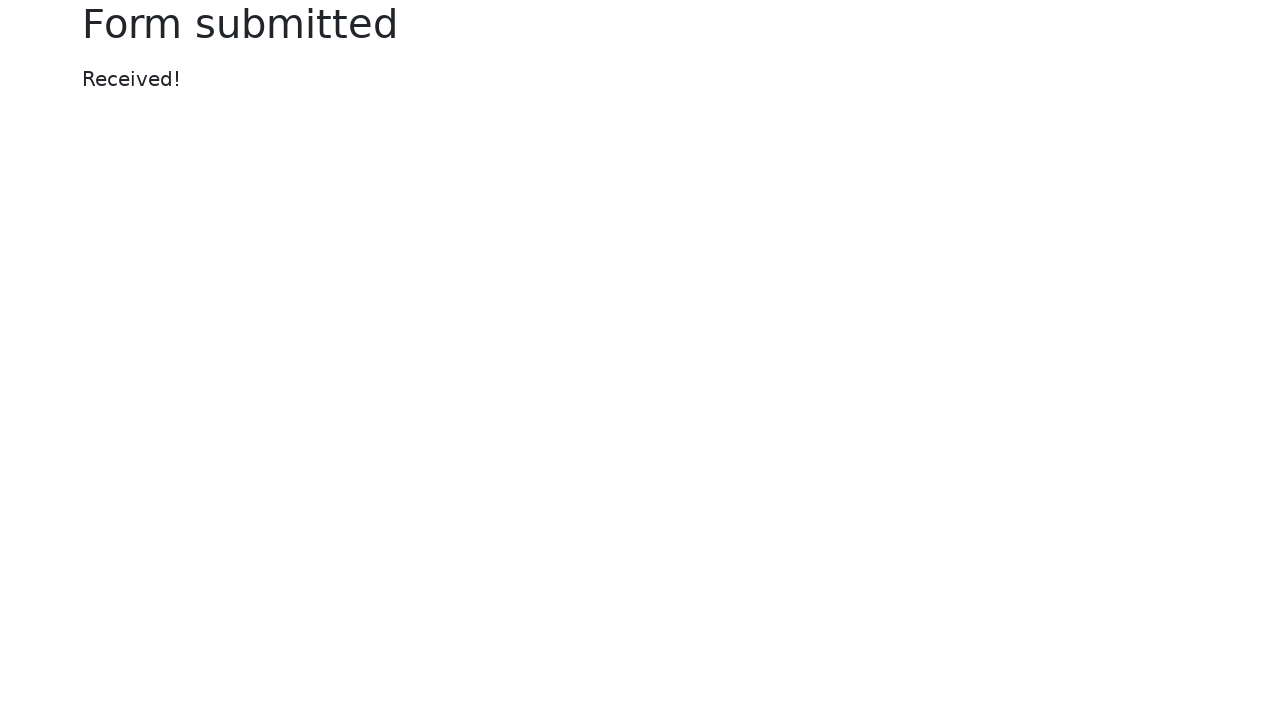

Located success message element
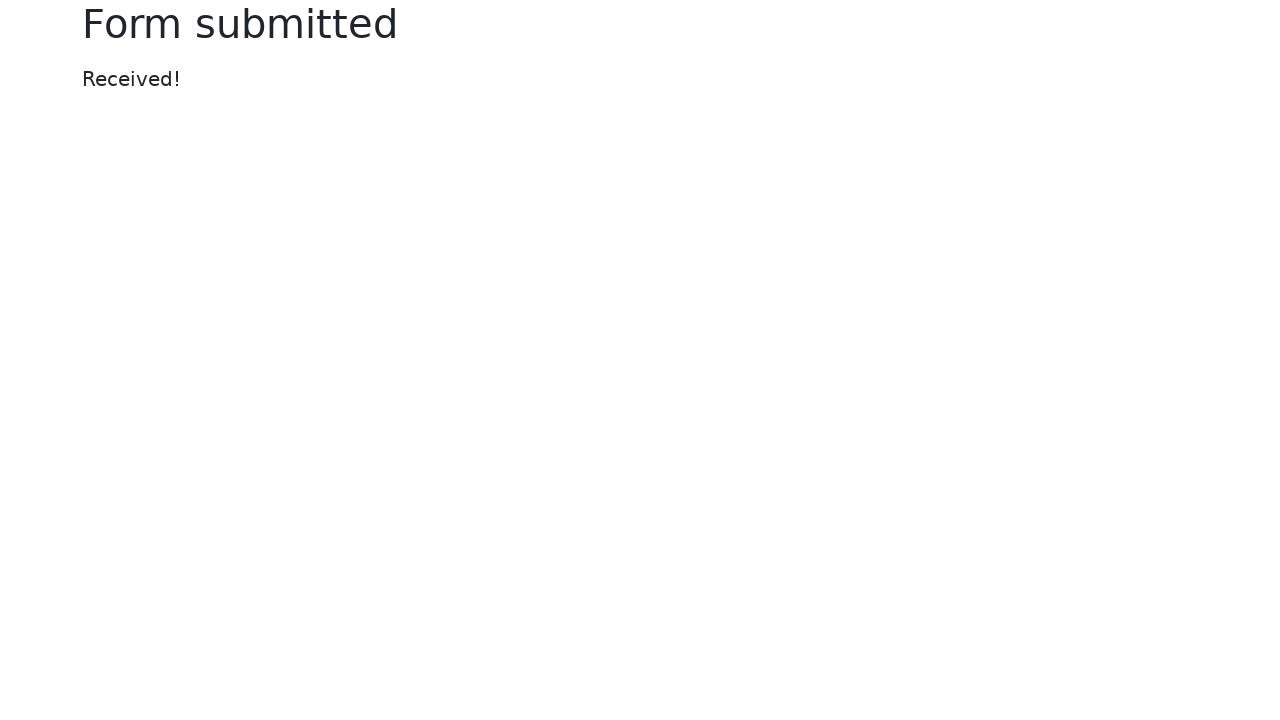

Verified success message contains 'Received!'
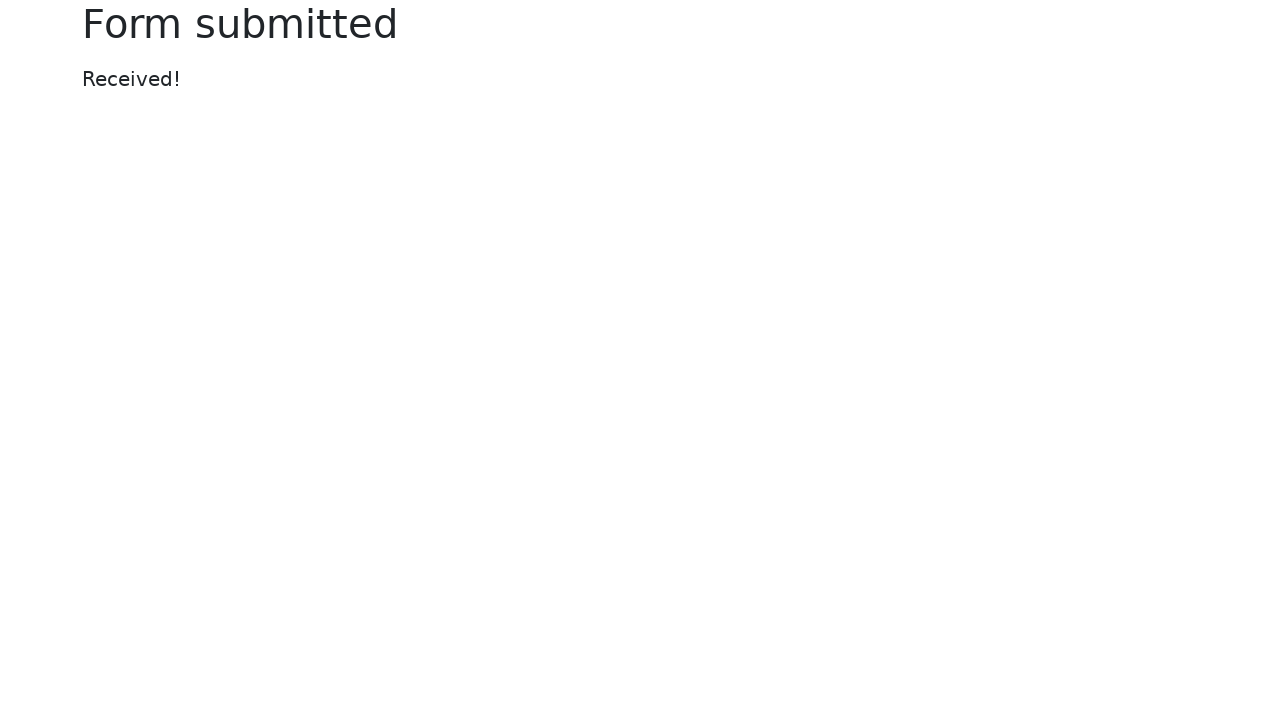

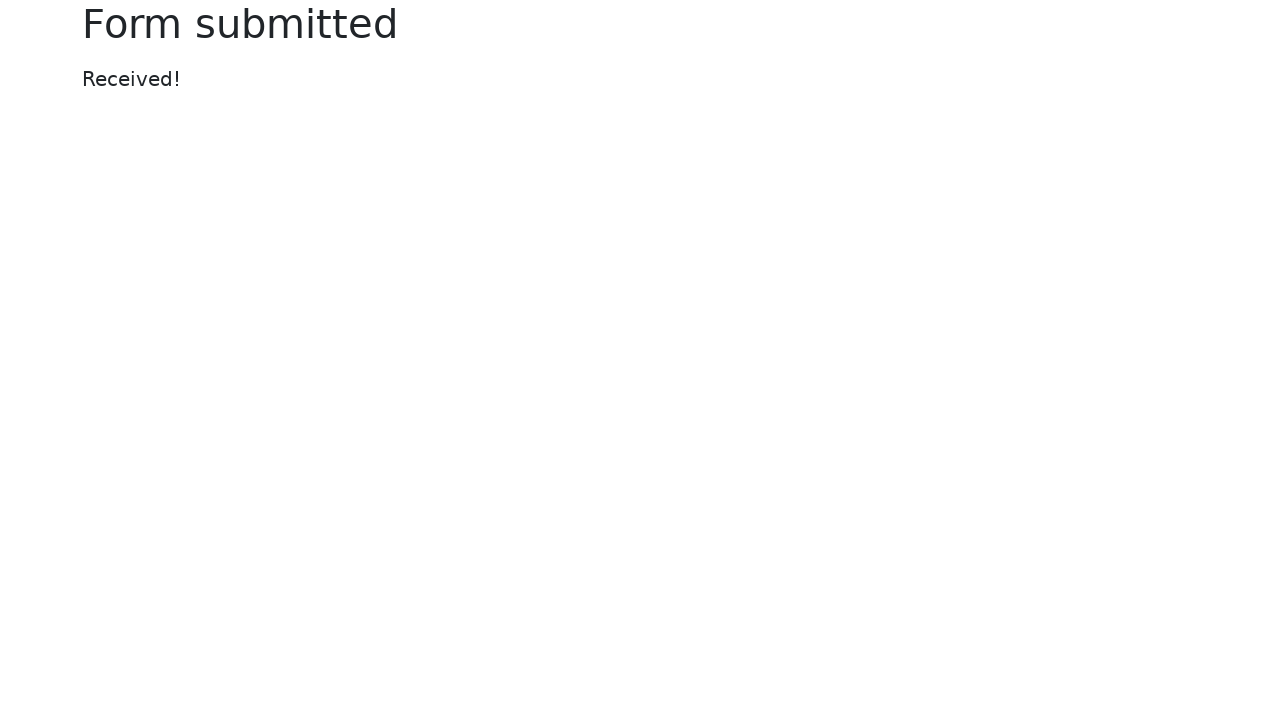